Tests dynamic loading functionality by clicking a start button and waiting for dynamically loaded content to appear on a test page.

Starting URL: https://the-internet.herokuapp.com/dynamic_loading/1

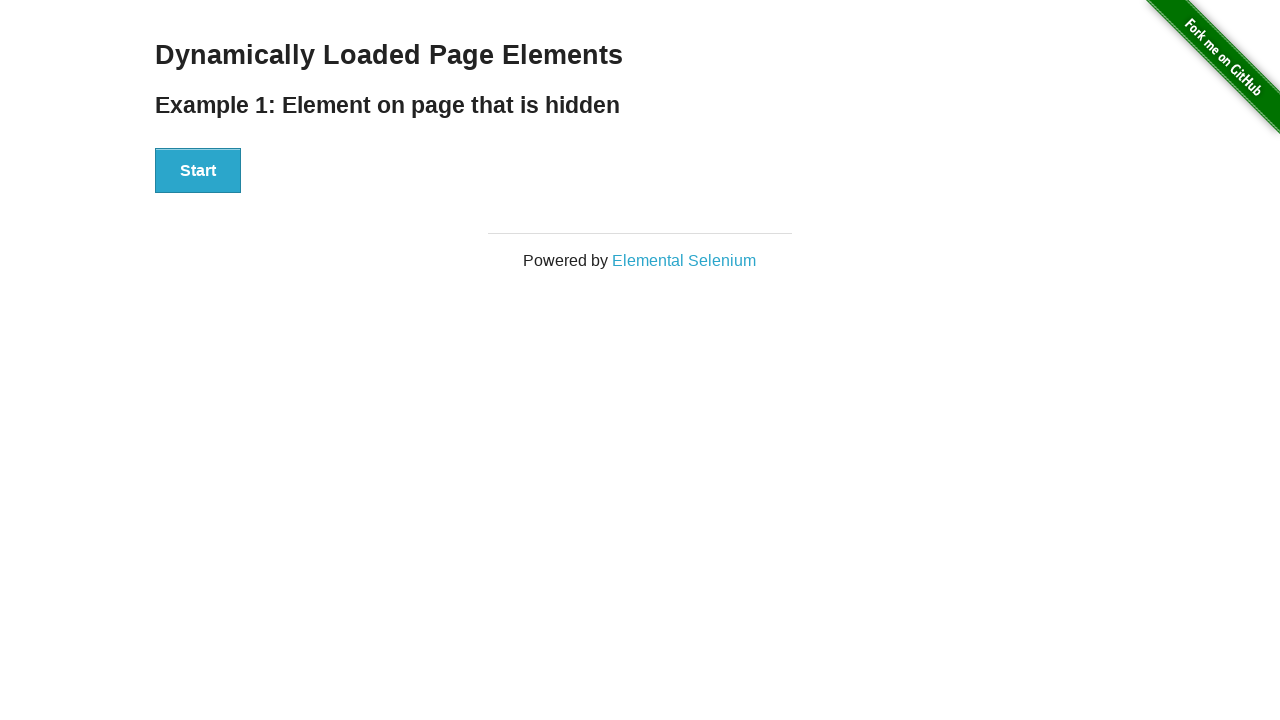

Clicked start button to trigger dynamic loading at (198, 171) on xpath=//div[@id='start']/button
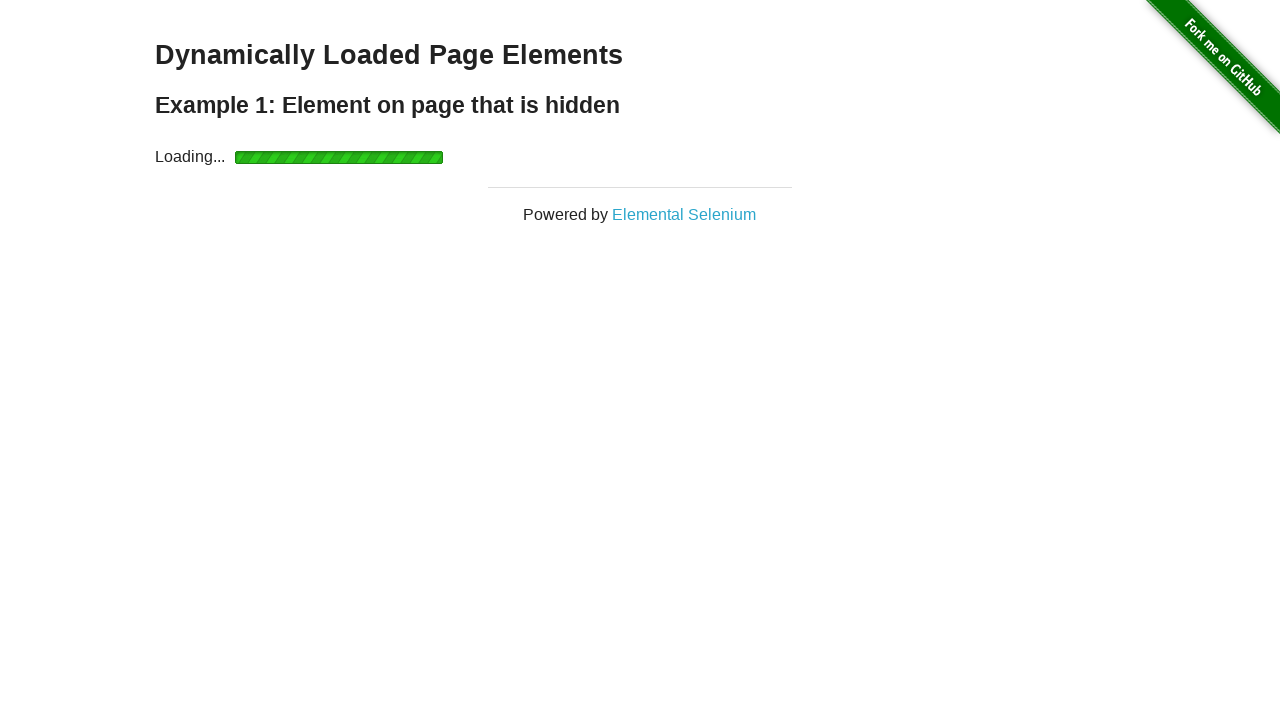

Dynamically loaded content appeared on page
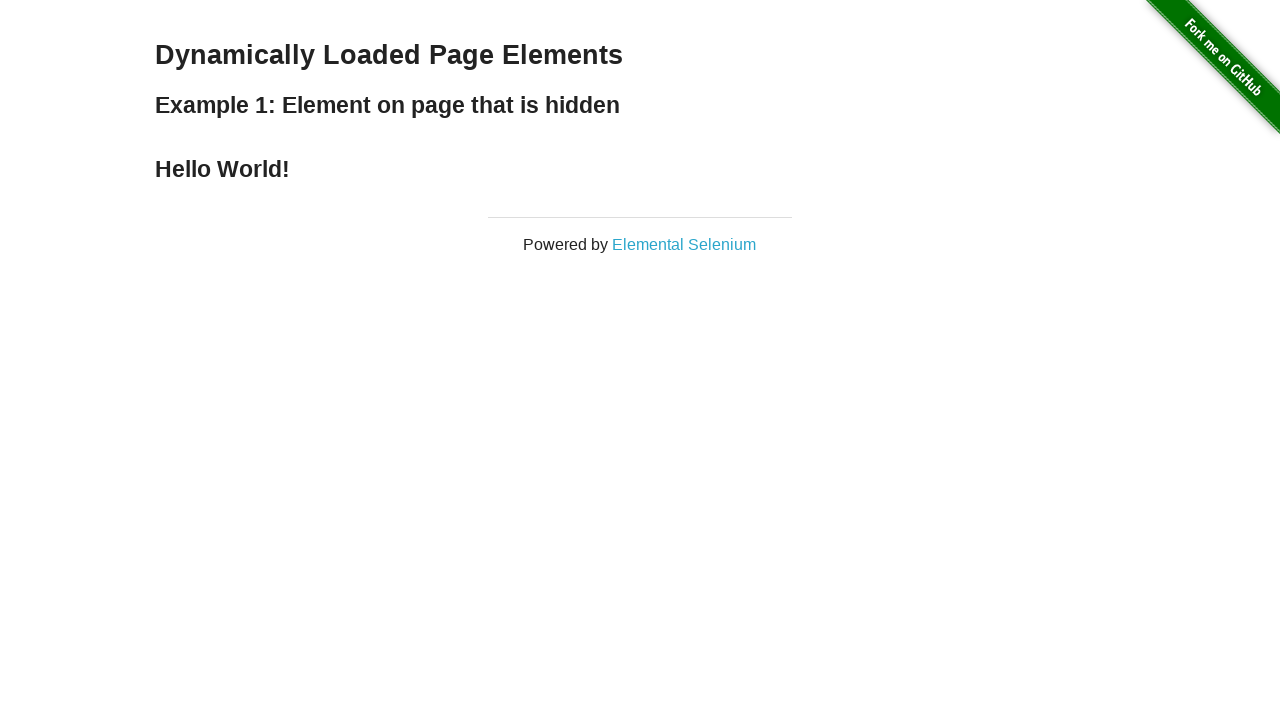

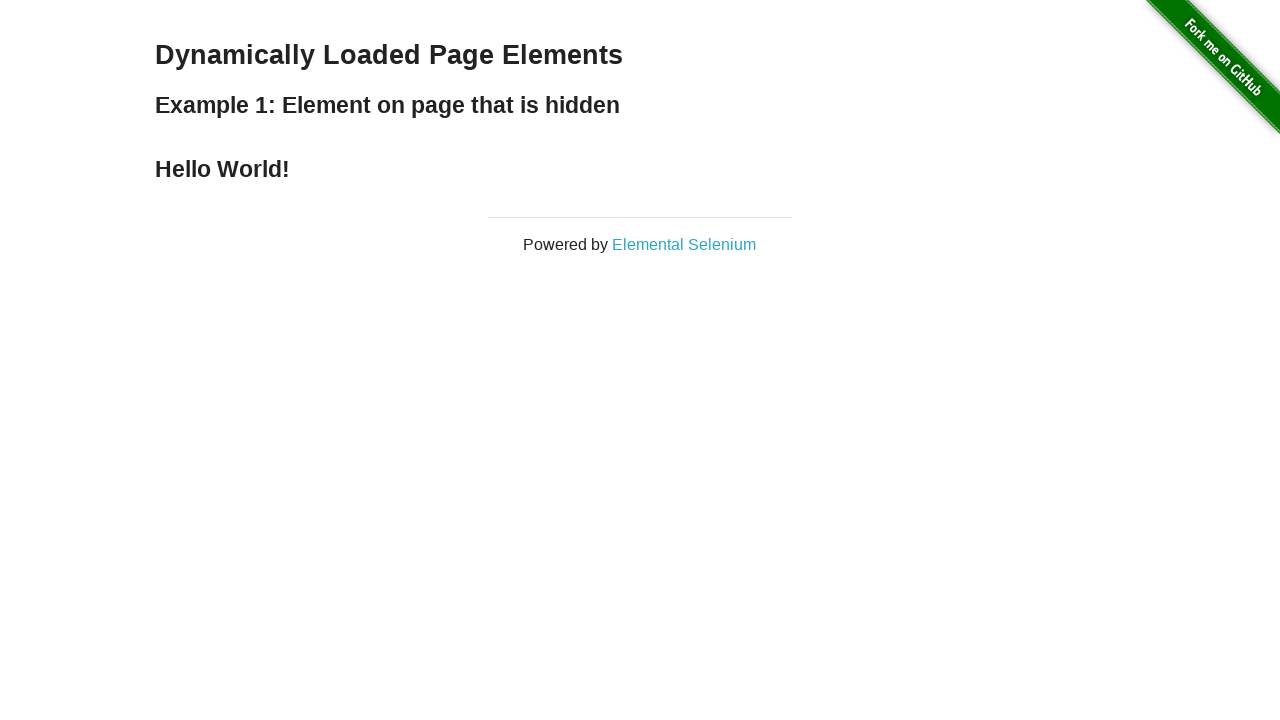